Tests registration form phone number validation with multiple invalid phone formats including too short, too long, and invalid prefix

Starting URL: https://alada.vn/tai-khoan/dang-ky.html

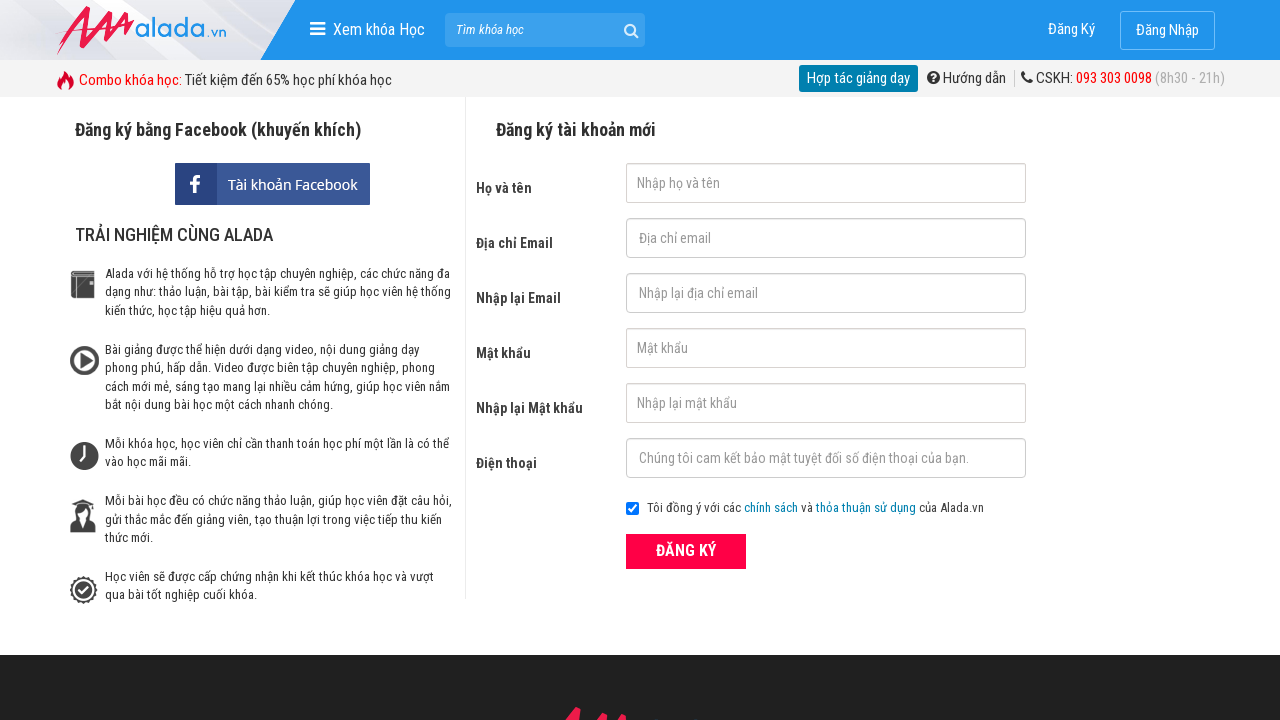

Filled first name field with 'Mia' on #txtFirstname
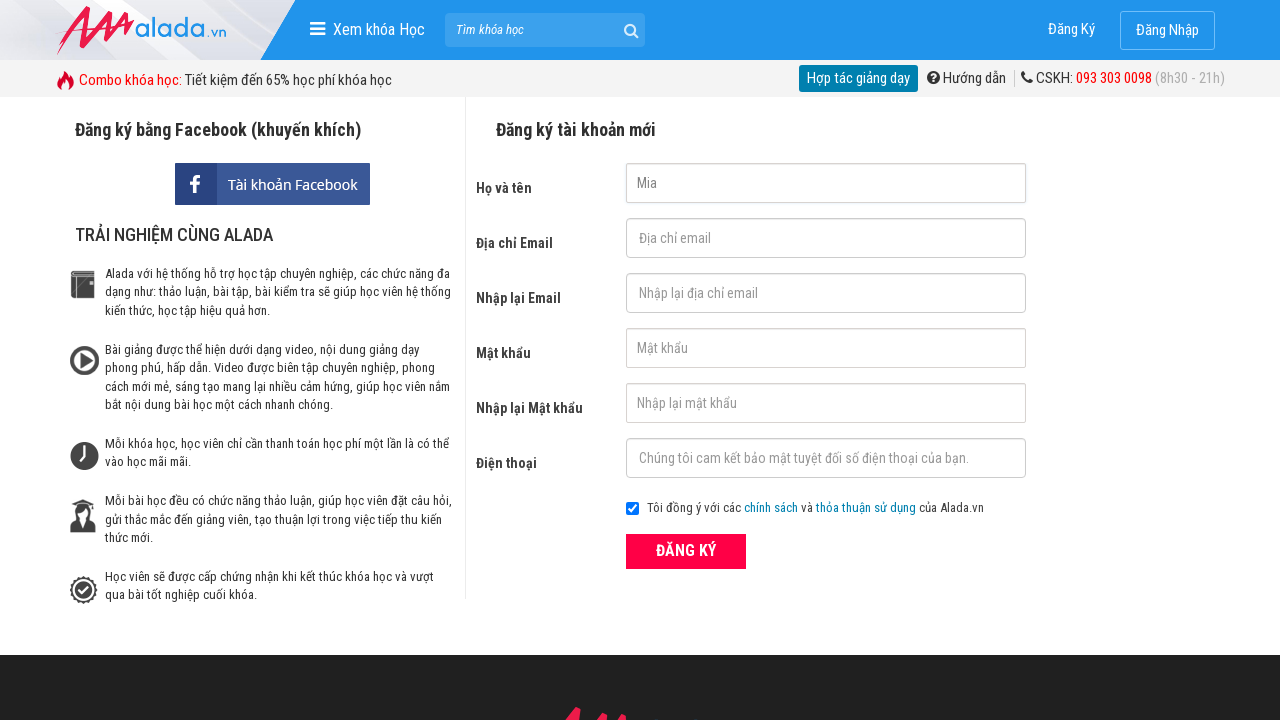

Filled email field with 'mama@mana.com' on #txtEmail
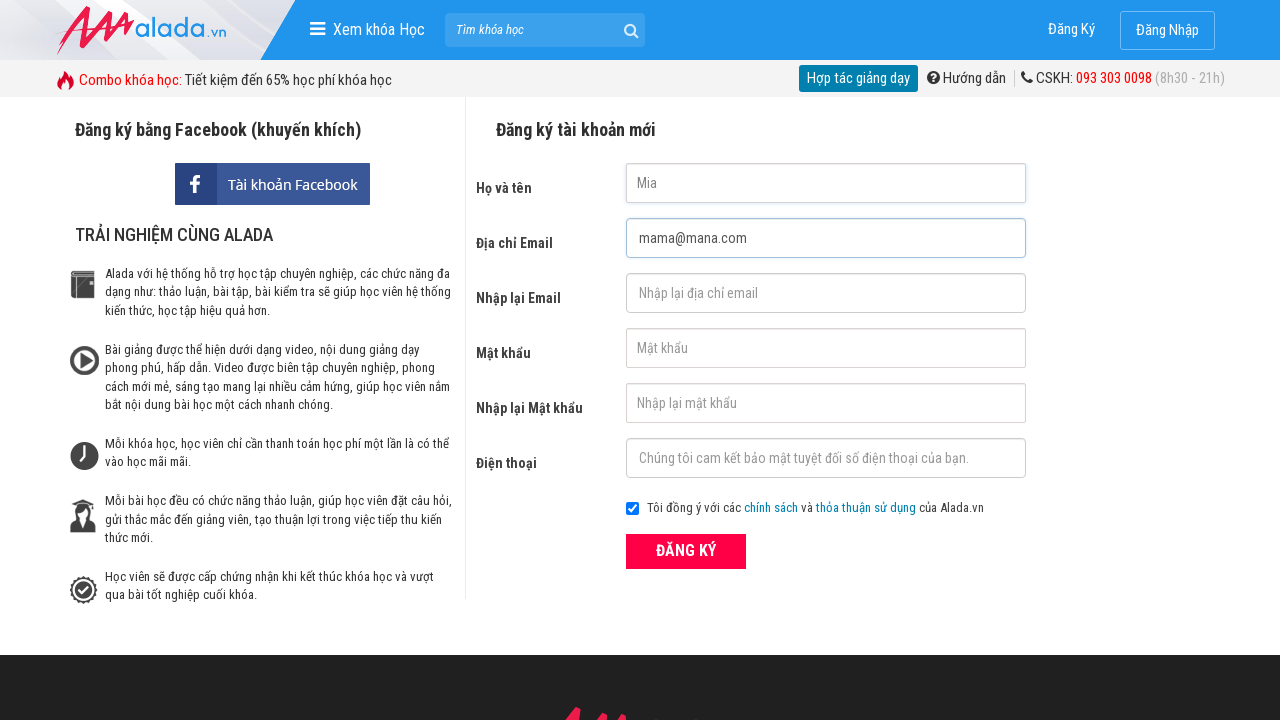

Filled confirm email field with 'mama@mana.com' on #txtCEmail
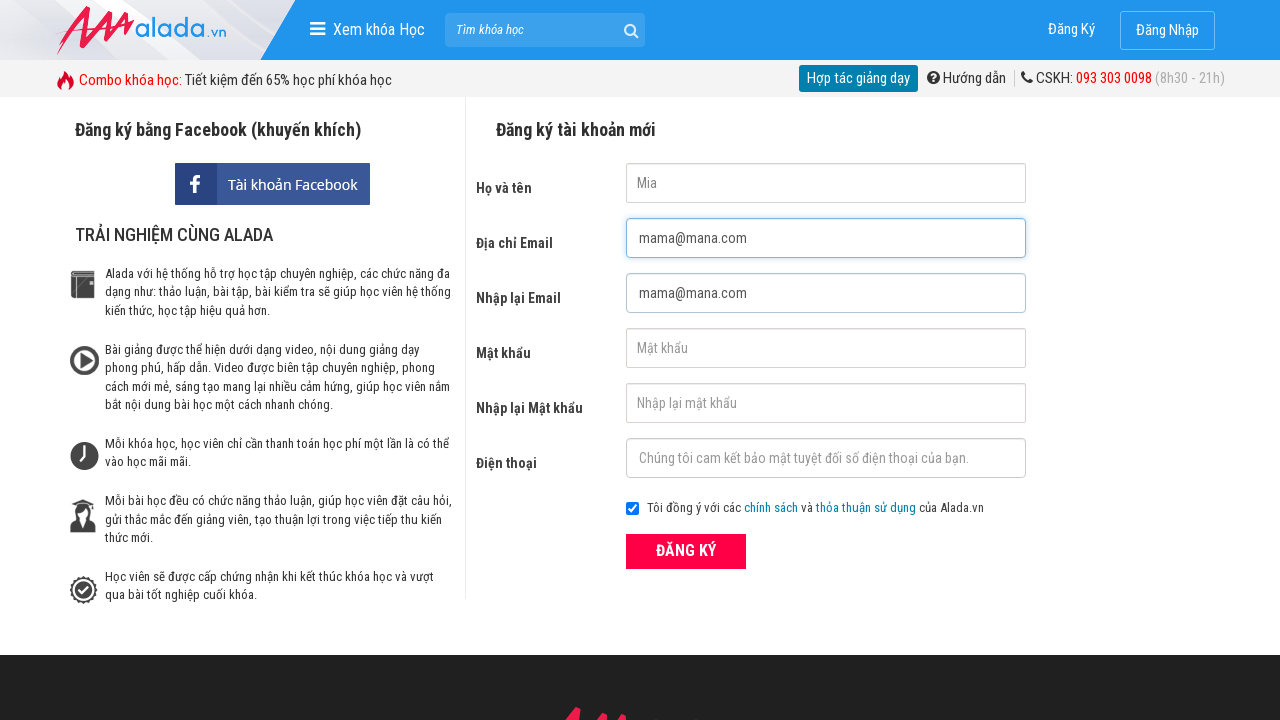

Filled password field with 'mia123@' on #txtPassword
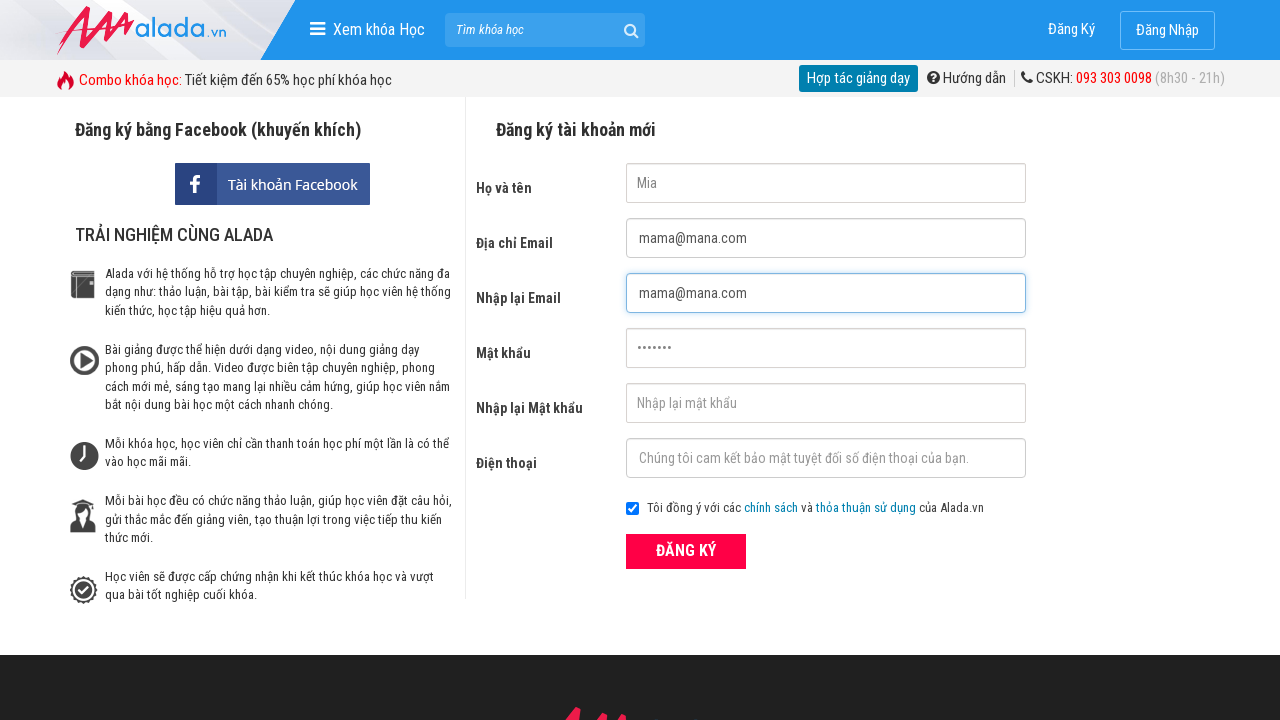

Filled confirm password field with 'mia123@' on #txtCPassword
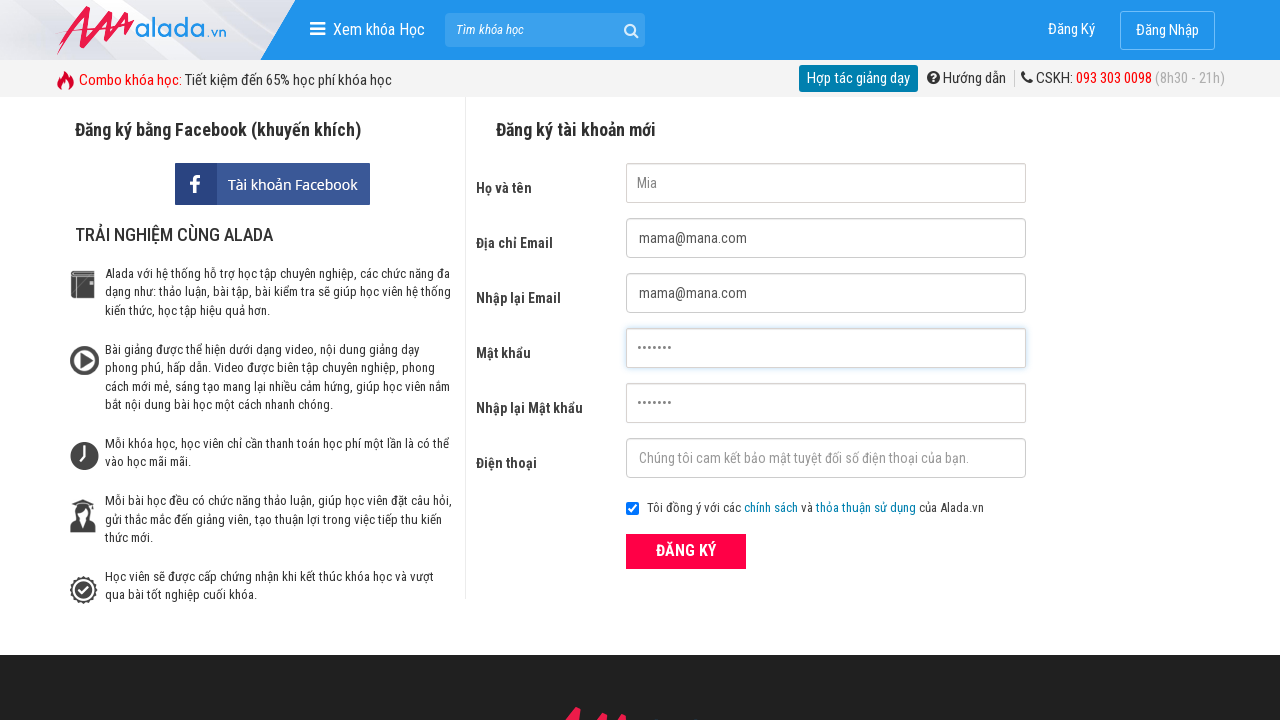

Test 1: Filled phone field with '098766' (6 digits - less than 10) on #txtPhone
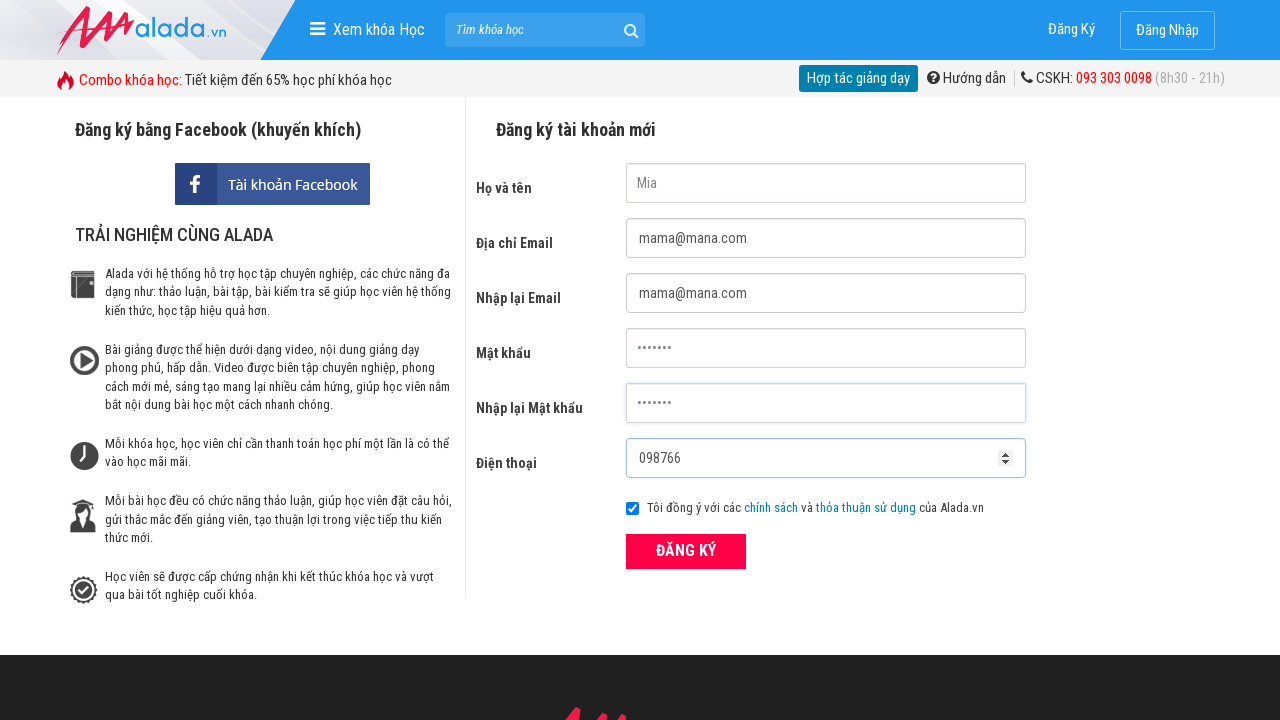

Clicked register button for Test 1 at (686, 551) on xpath=//button[text() = 'ĐĂNG KÝ' and @type = 'submit']
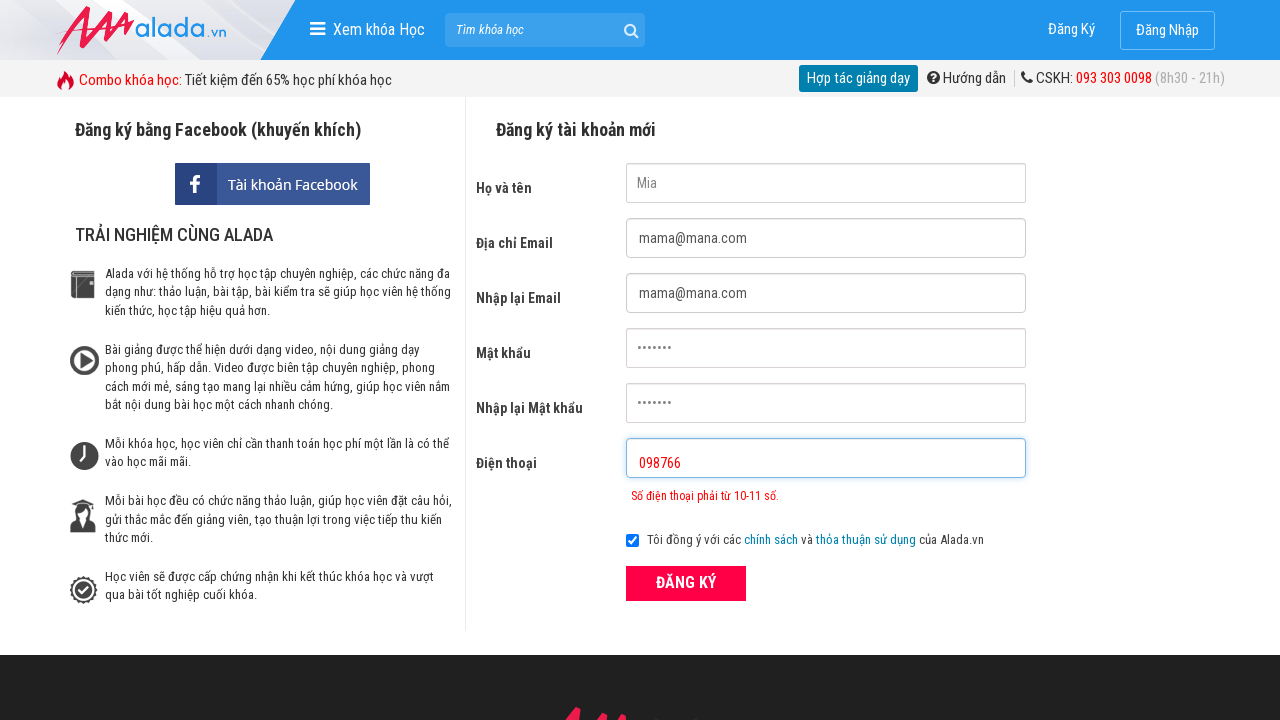

Phone error message appeared for too short phone number
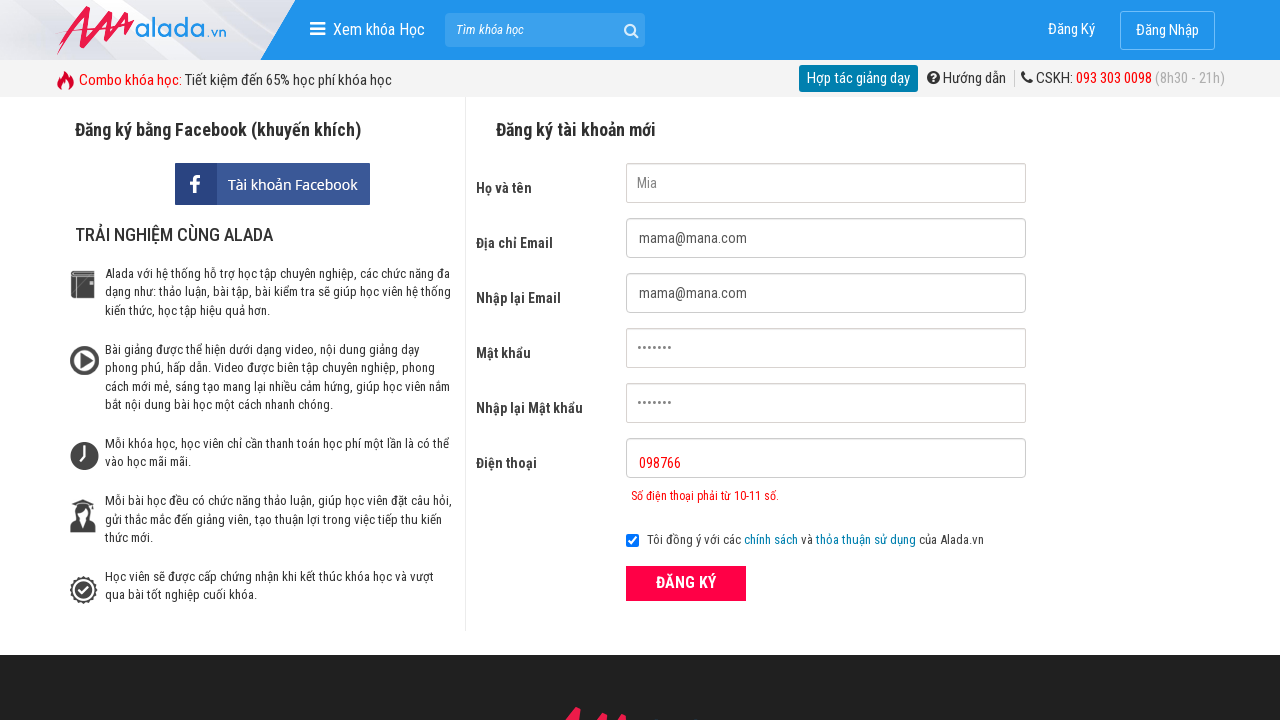

Cleared phone field for Test 2 on #txtPhone
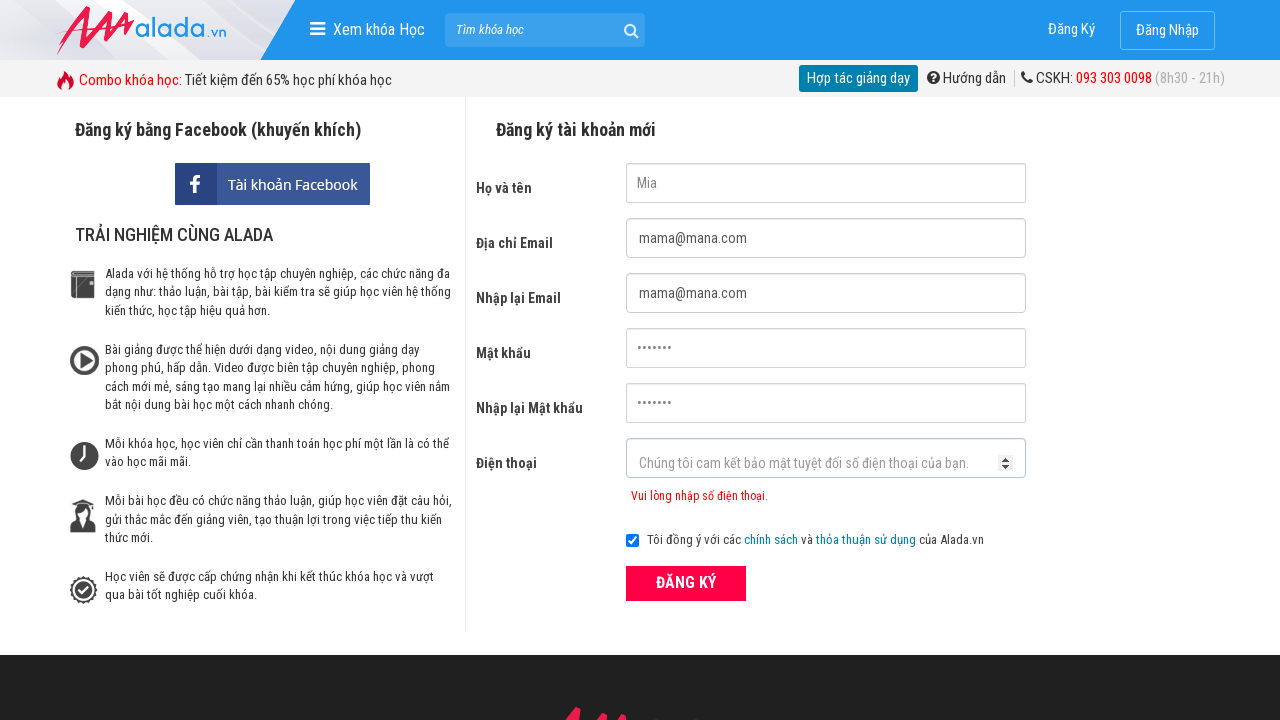

Test 2: Filled phone field with '098766988733' (12 digits - more than 11) on #txtPhone
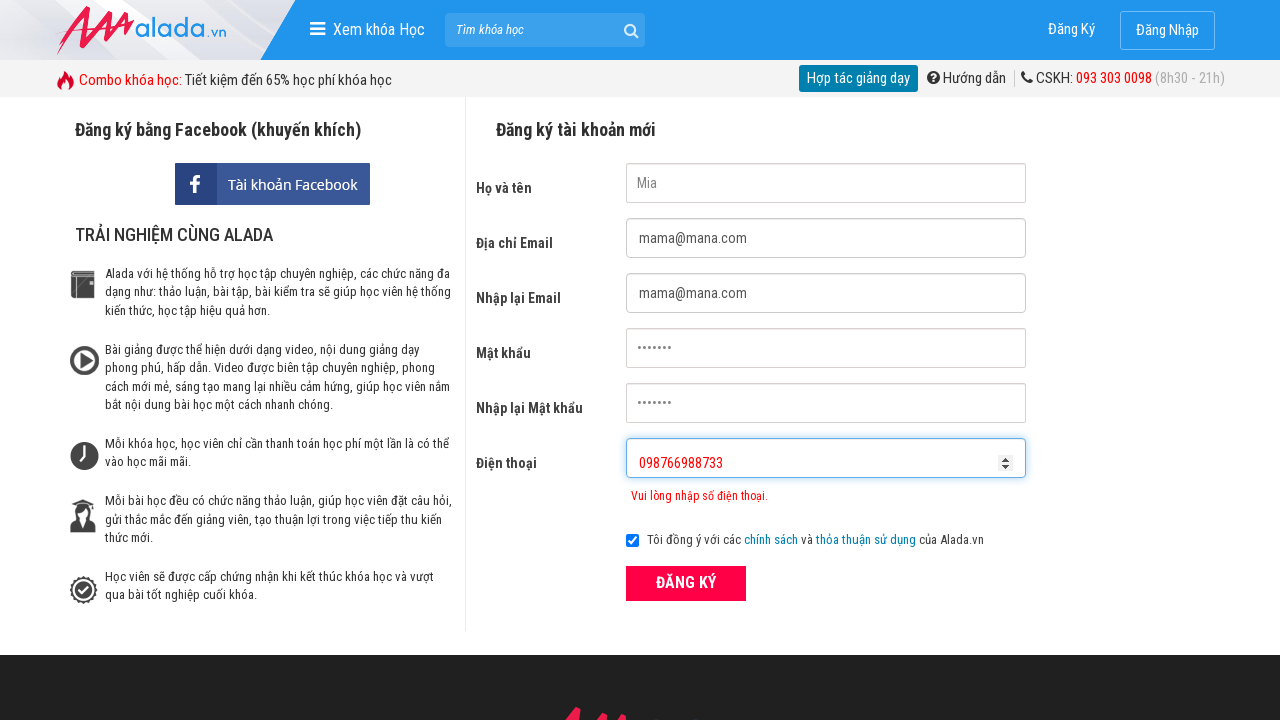

Clicked register button for Test 2 at (686, 583) on xpath=//button[text() = 'ĐĂNG KÝ' and @type = 'submit']
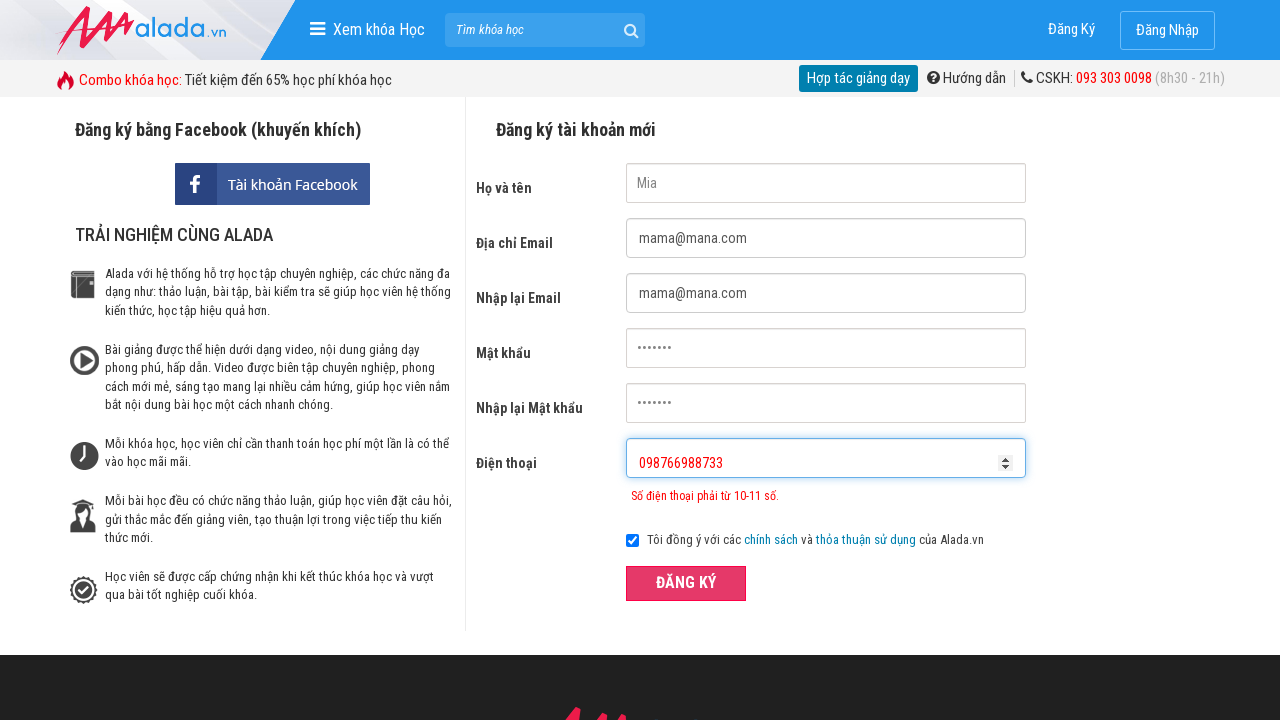

Phone error message appeared for too long phone number
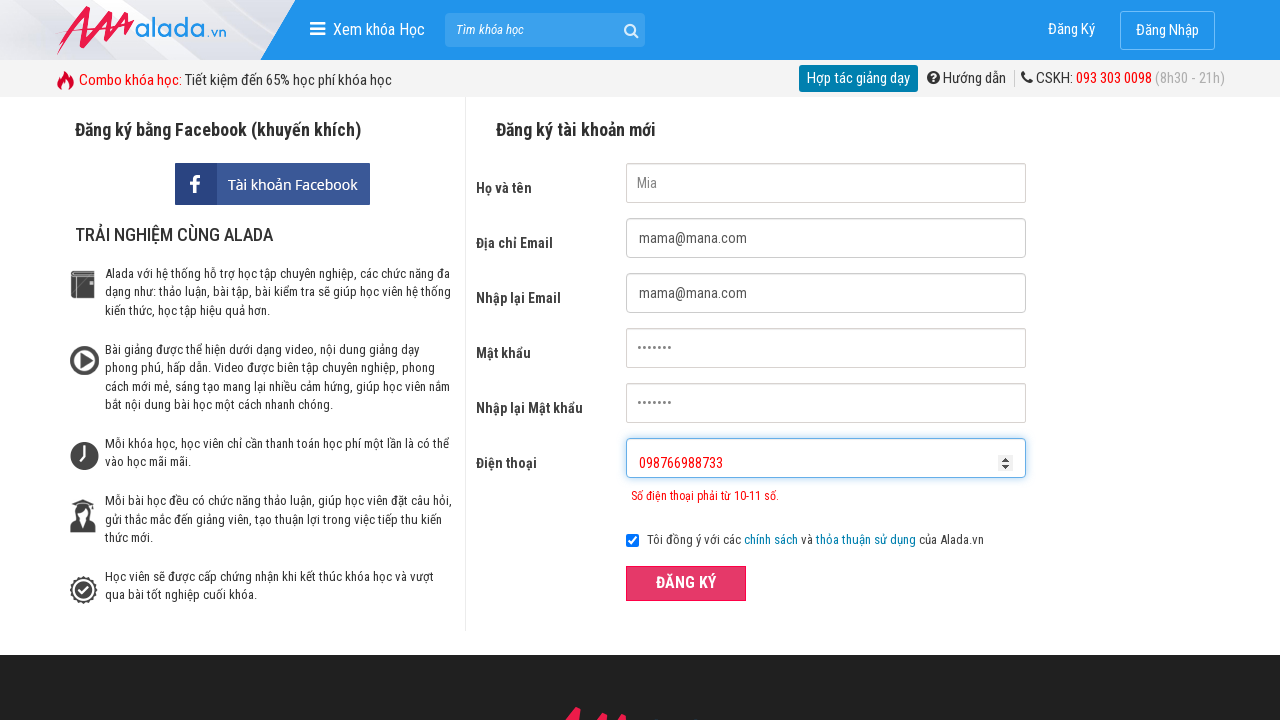

Cleared phone field for Test 3 on #txtPhone
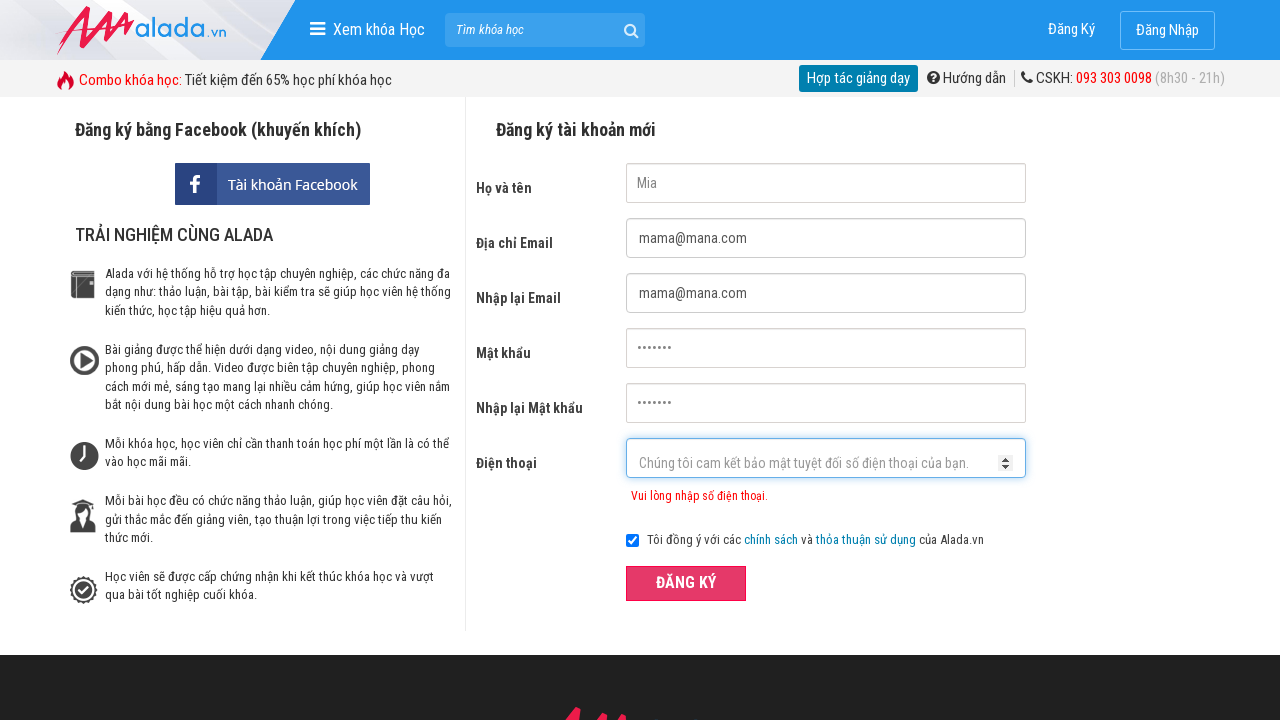

Test 3: Filled phone field with '0287669887' (invalid prefix '028') on #txtPhone
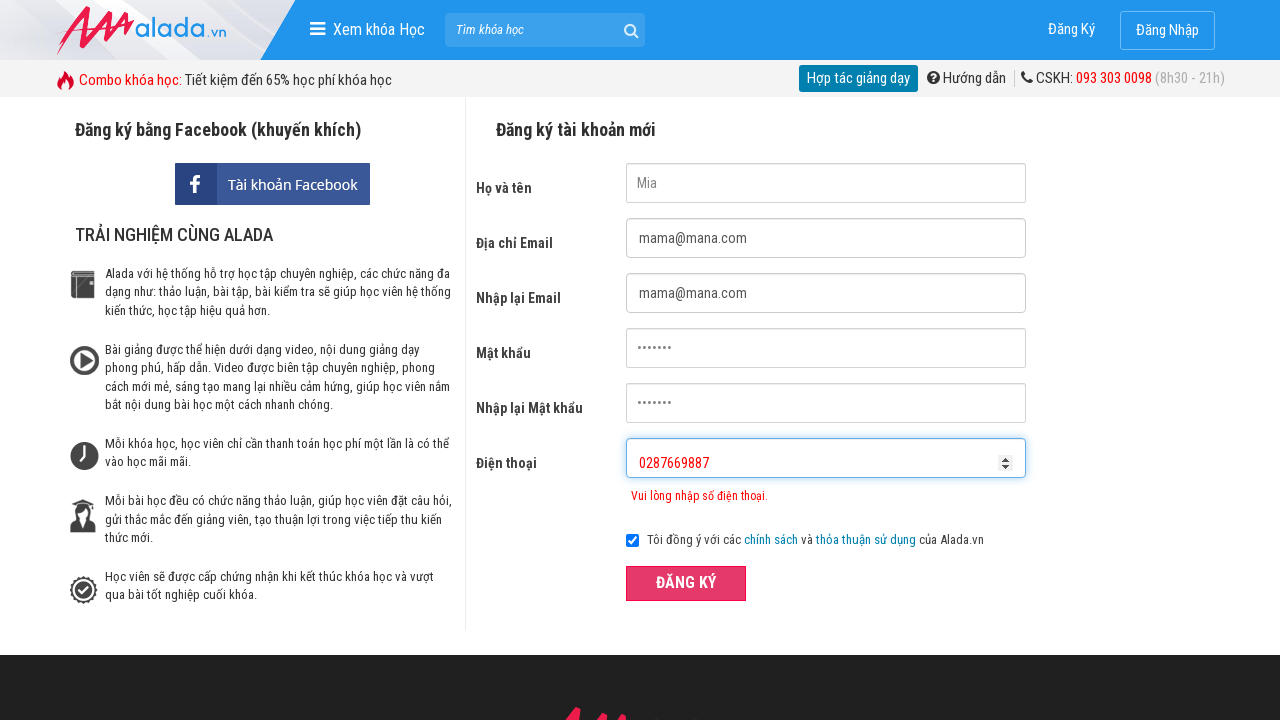

Clicked register button for Test 3 at (686, 583) on xpath=//button[text() = 'ĐĂNG KÝ' and @type = 'submit']
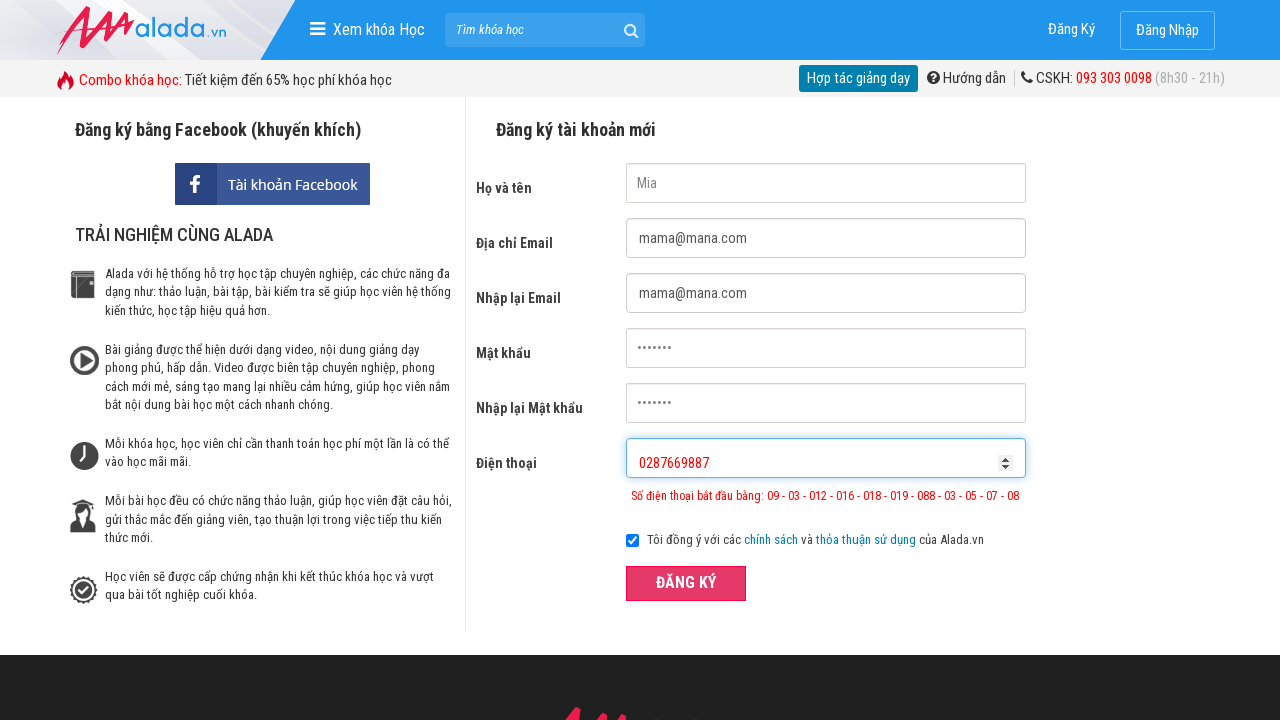

Phone error message appeared for invalid prefix phone number
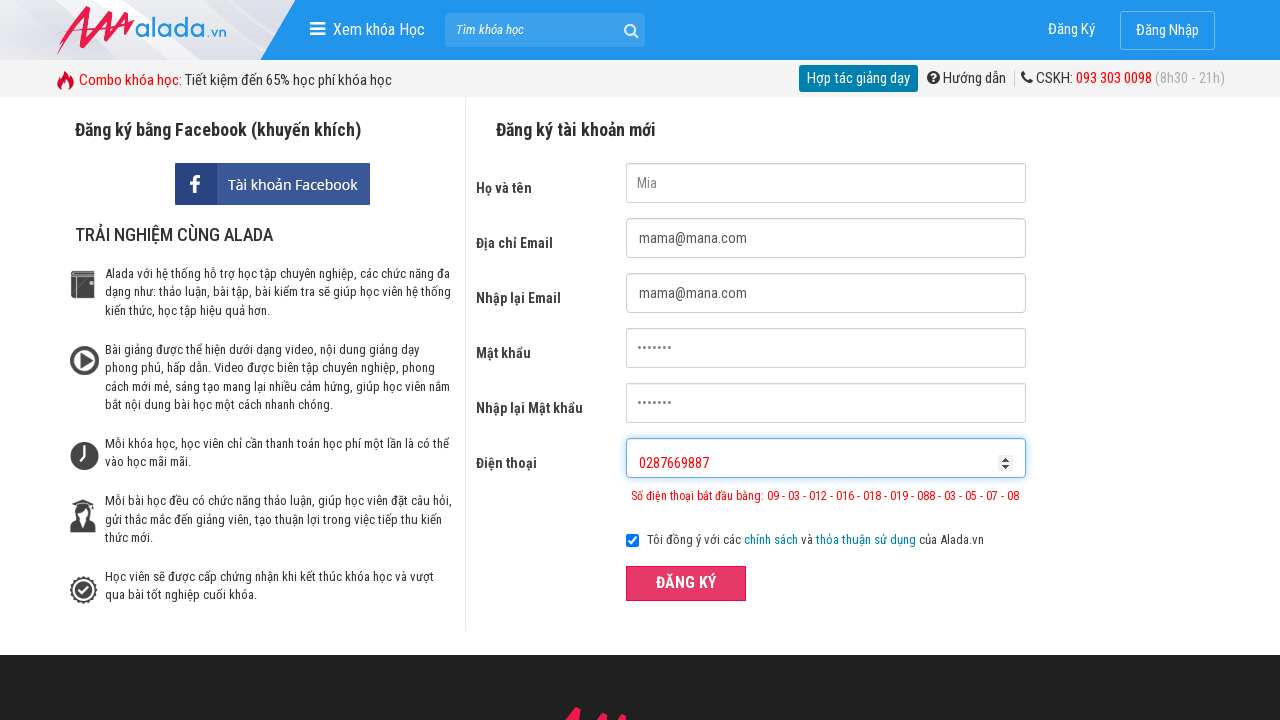

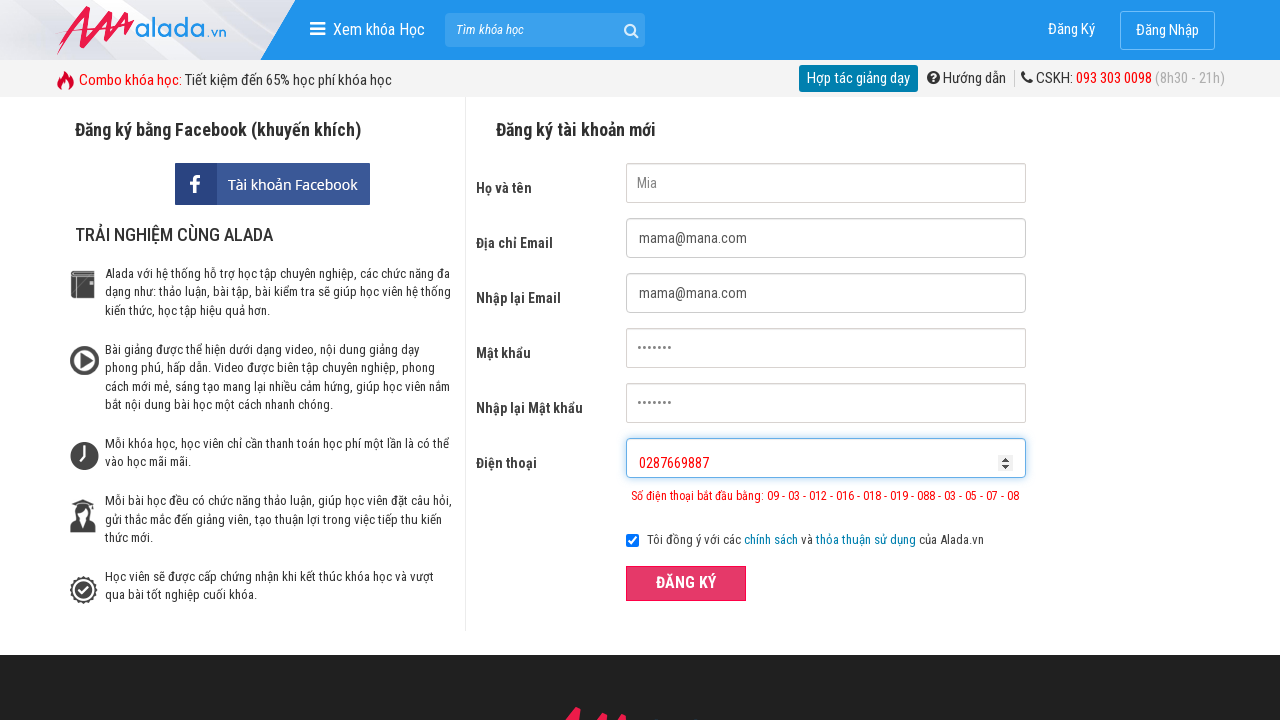